Tests JavaScript alert functionality by clicking a button to trigger a simple alert, accepting it, and verifying the result message is displayed correctly.

Starting URL: https://the-internet.herokuapp.com/javascript_alerts

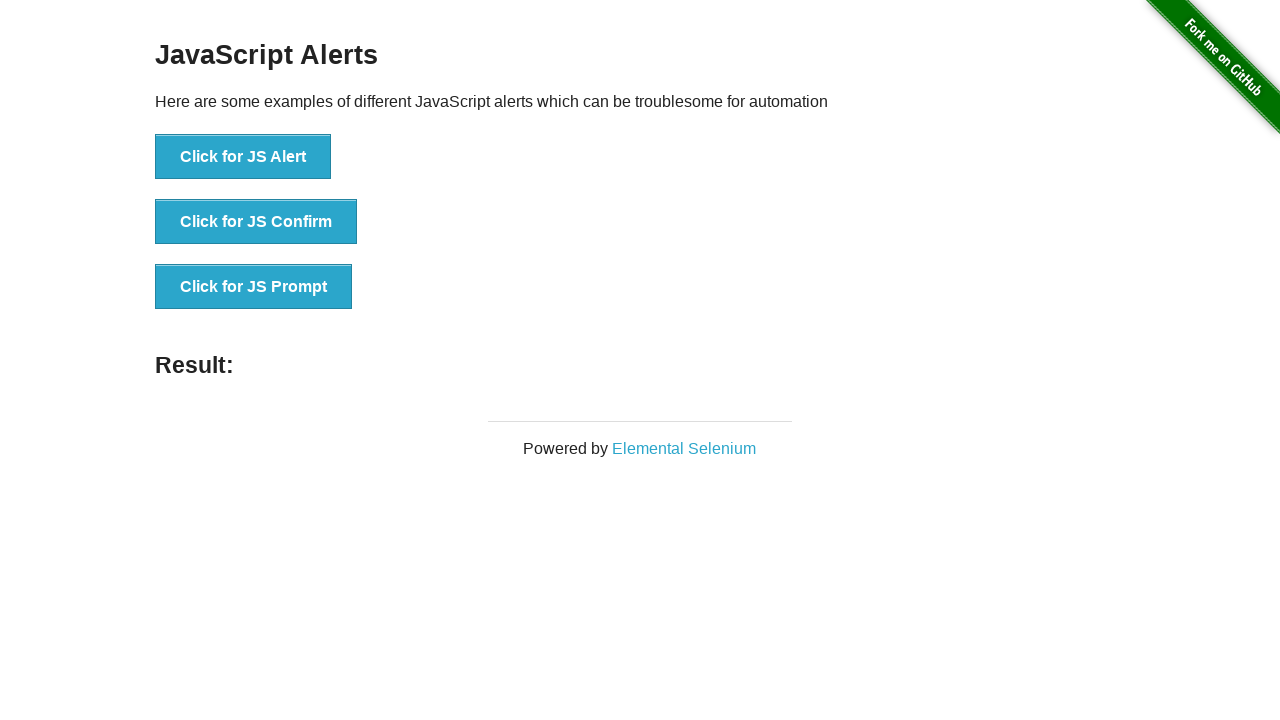

Page loaded with correct title 'The Internet'
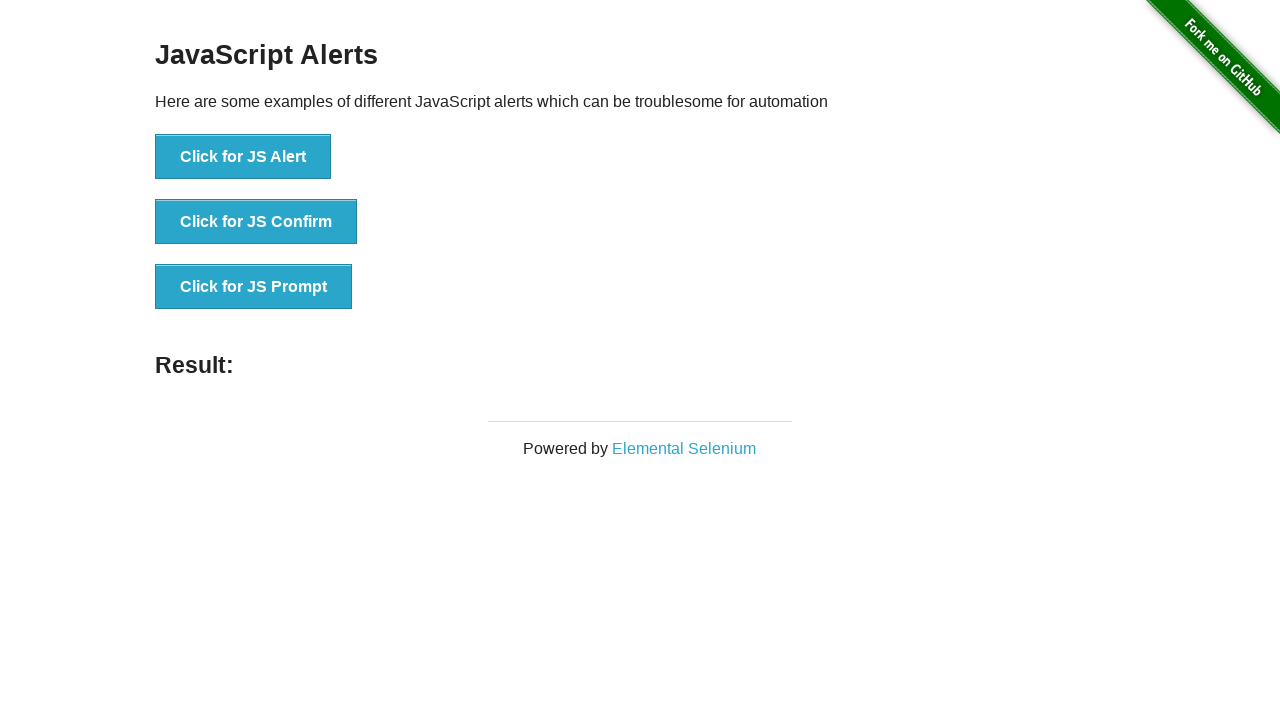

Clicked button to trigger JavaScript alert at (243, 157) on button[onclick='jsAlert()']
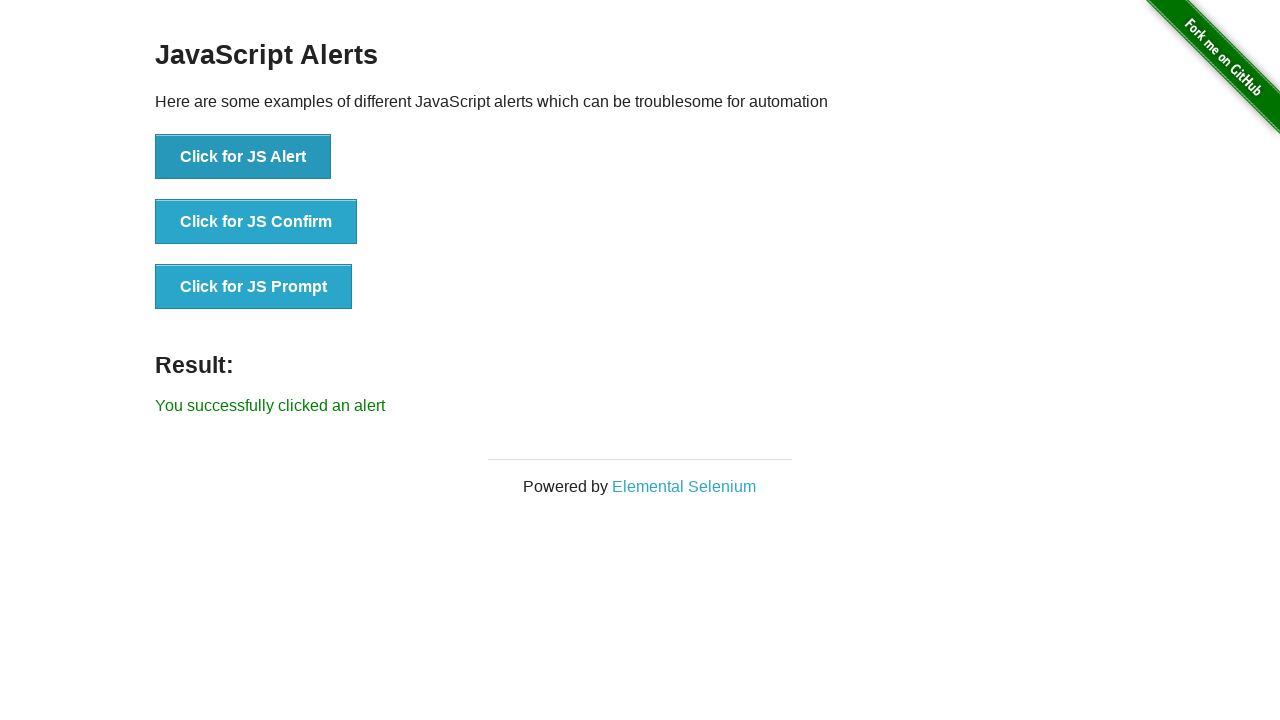

Set up dialog handler to accept alerts
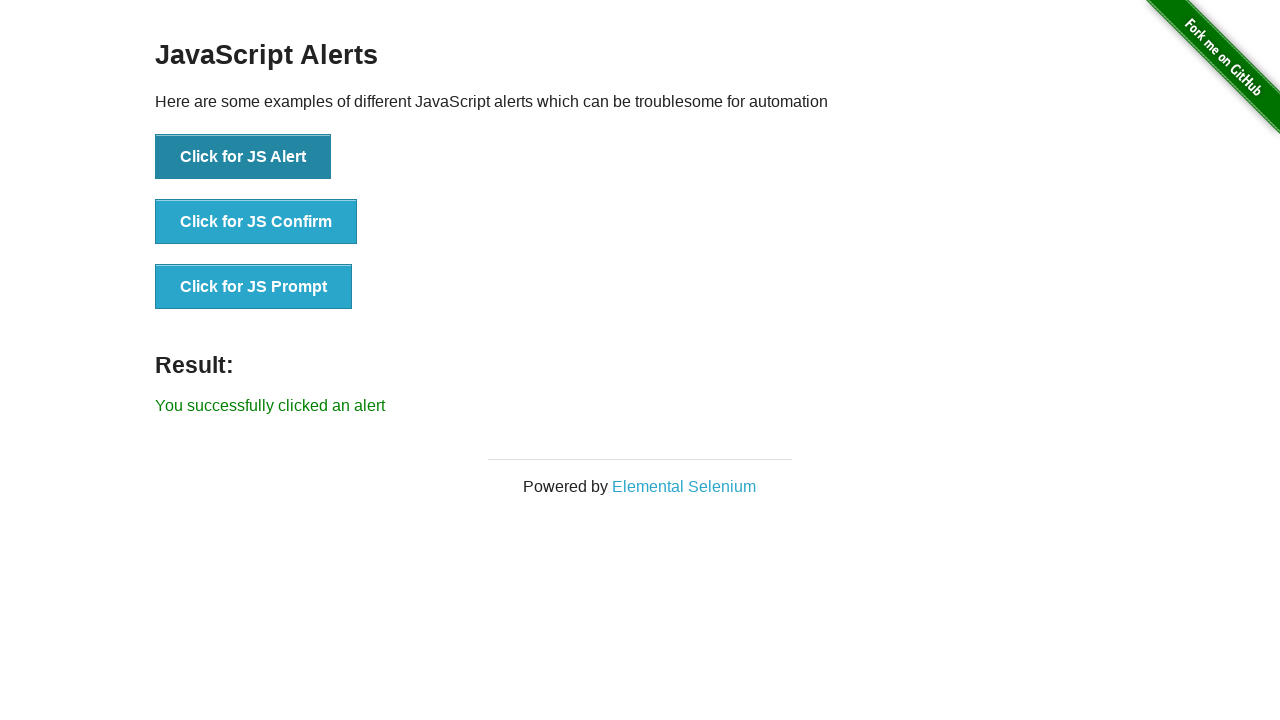

Clicked button to trigger alert and accepted it at (243, 157) on button[onclick='jsAlert()']
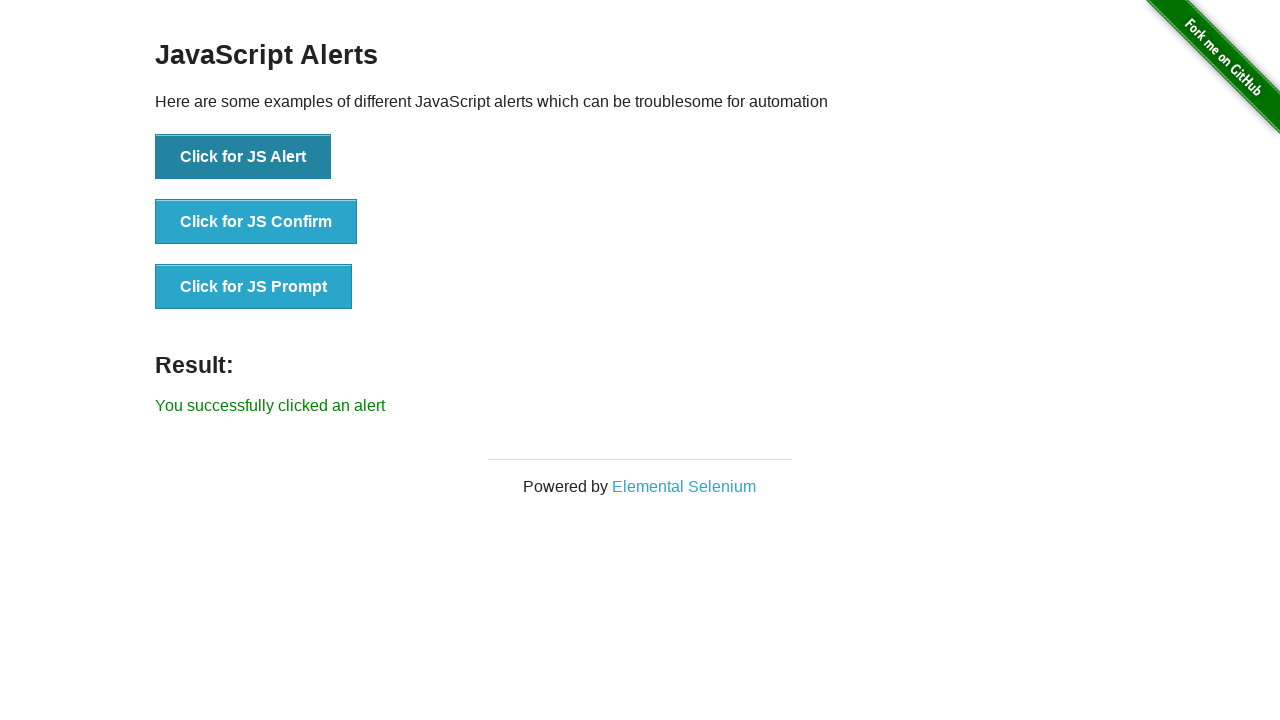

Result message displayed after accepting alert
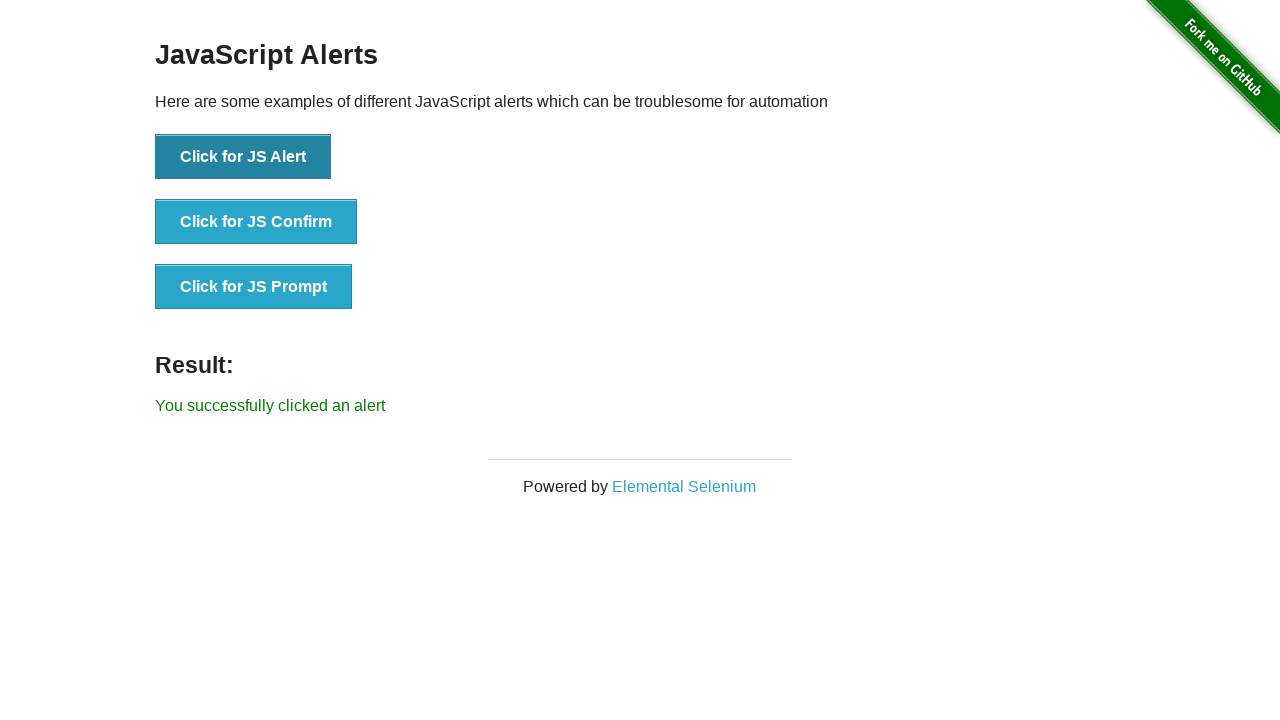

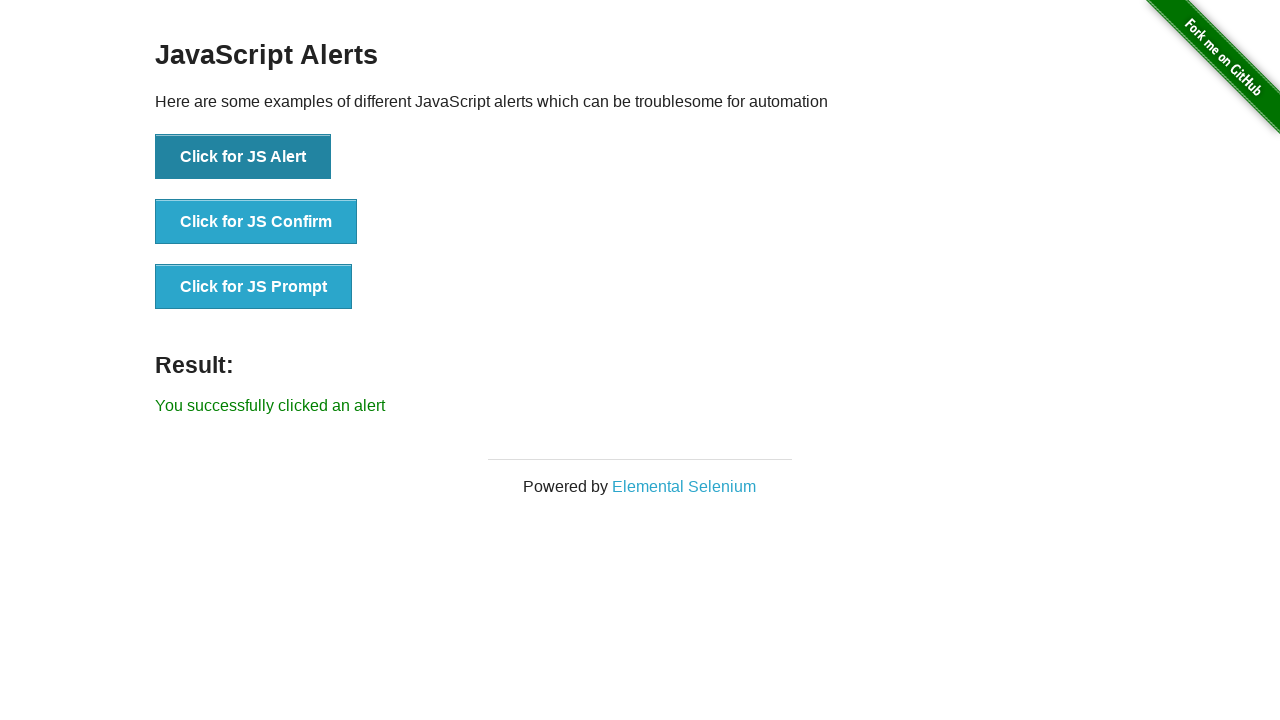